Tests JavaScript confirm alert functionality by clicking a button that triggers an alert, waiting for the alert to appear, and then dismissing it.

Starting URL: https://demoqa.com/alerts

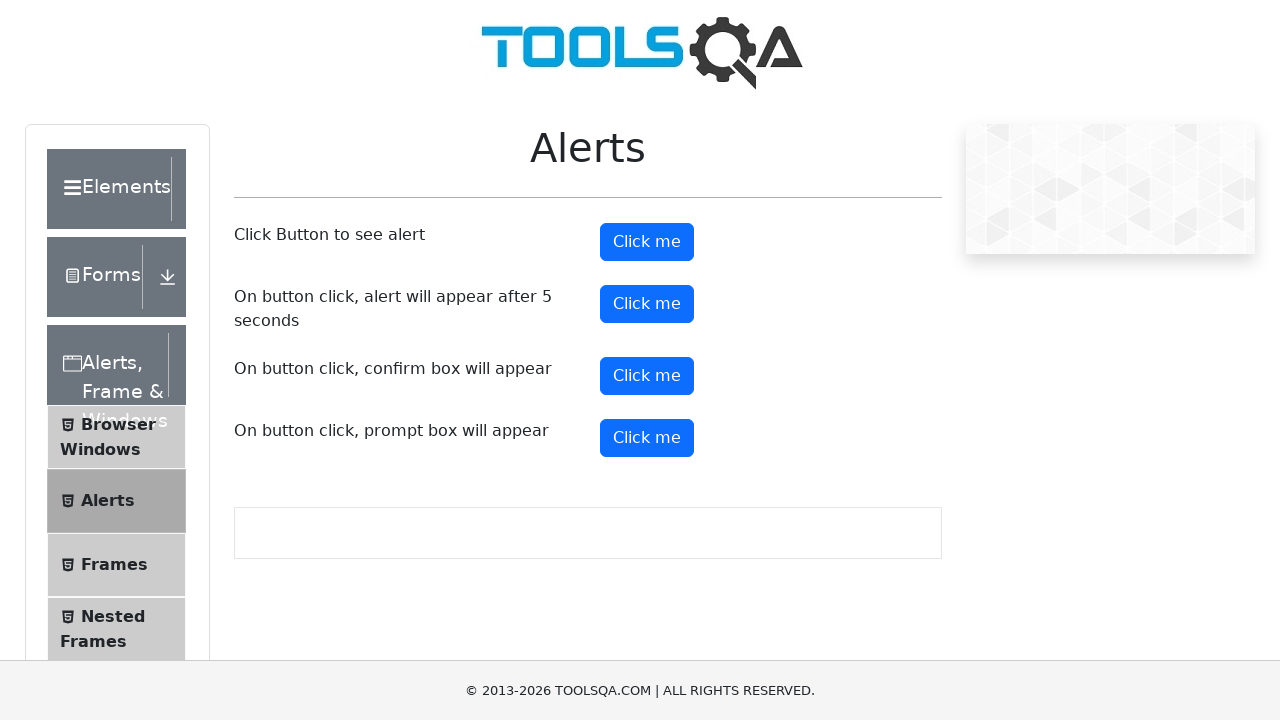

Clicked confirm button to trigger JavaScript alert at (647, 376) on #confirmButton
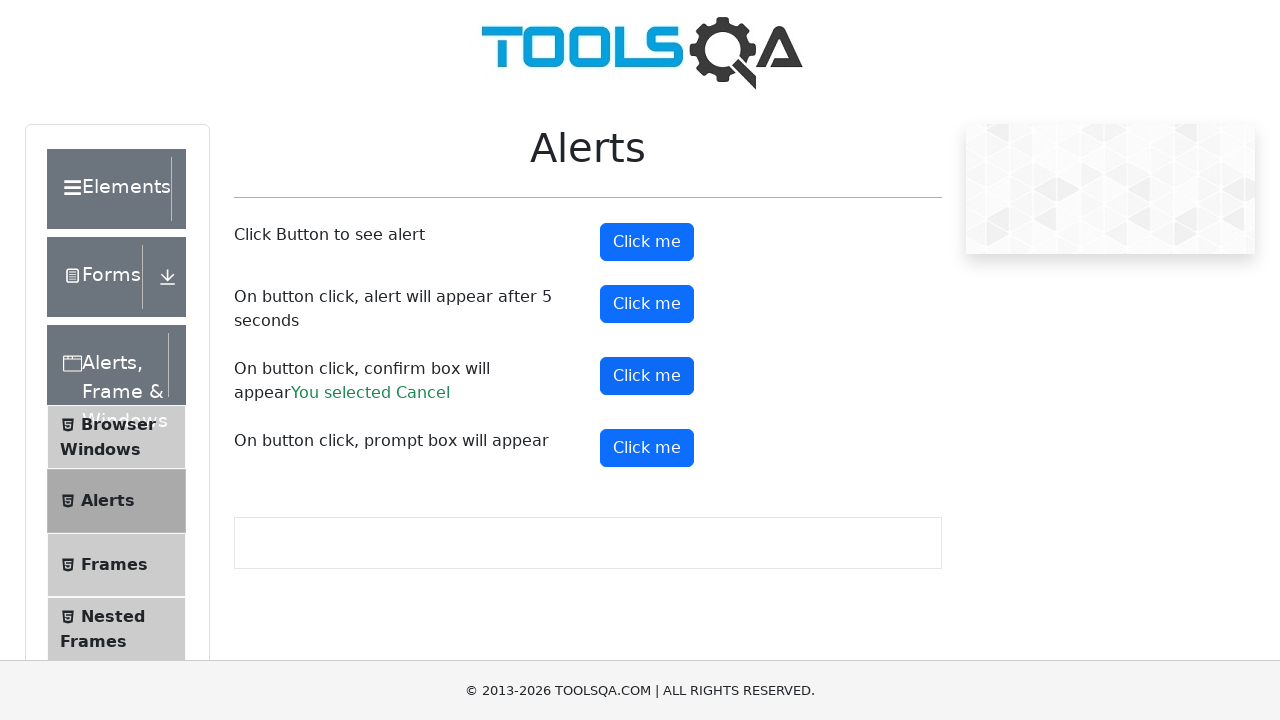

Set up dialog handler to dismiss the alert
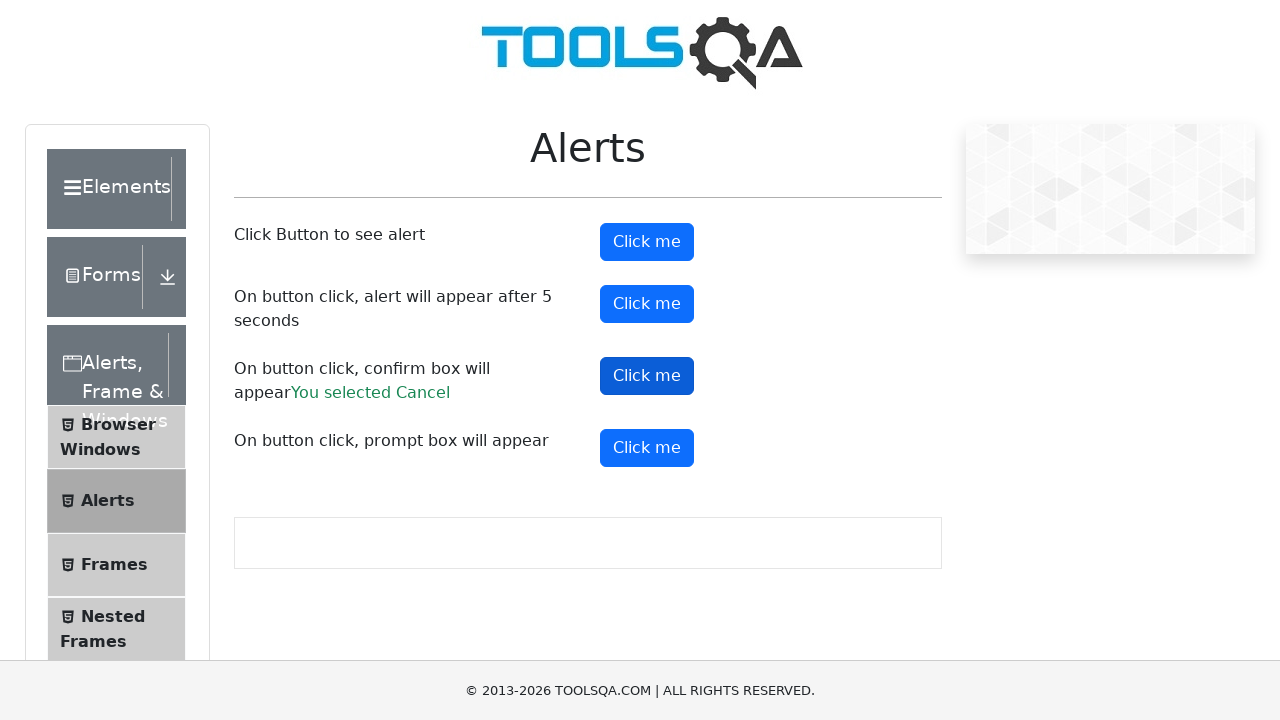

Waited for dialog interaction to complete
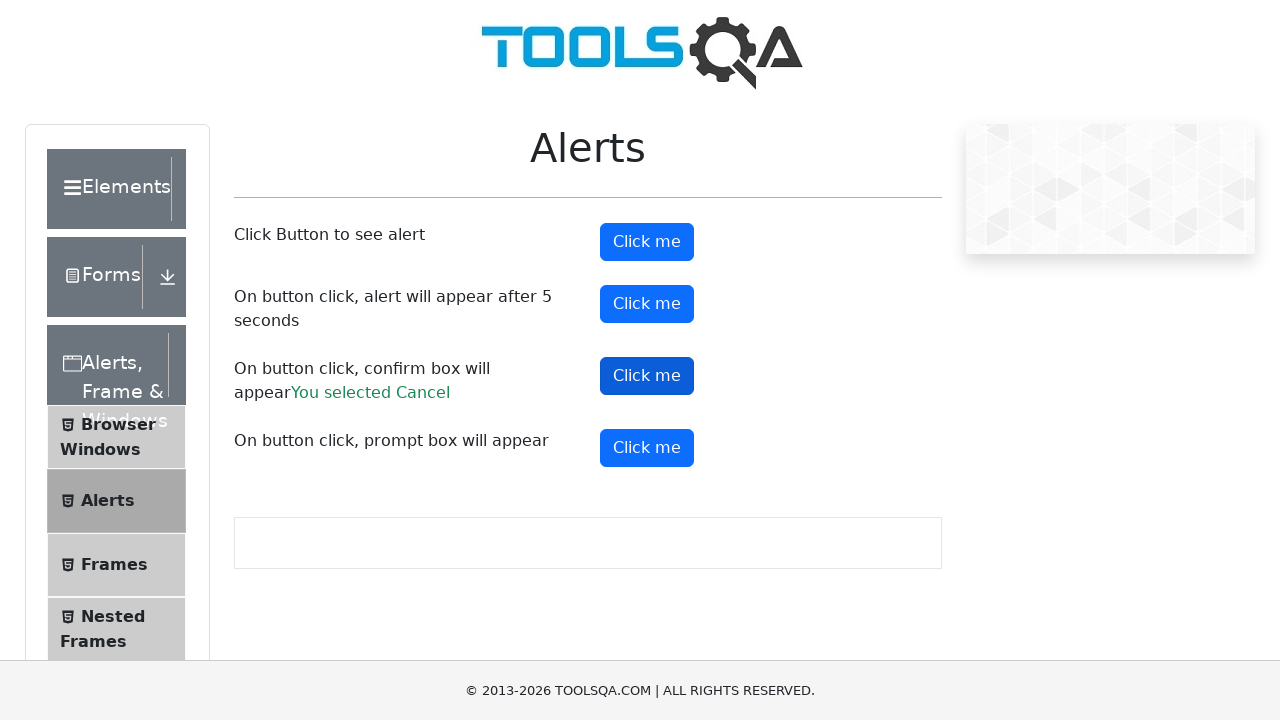

Verified result text appeared confirming alert was dismissed
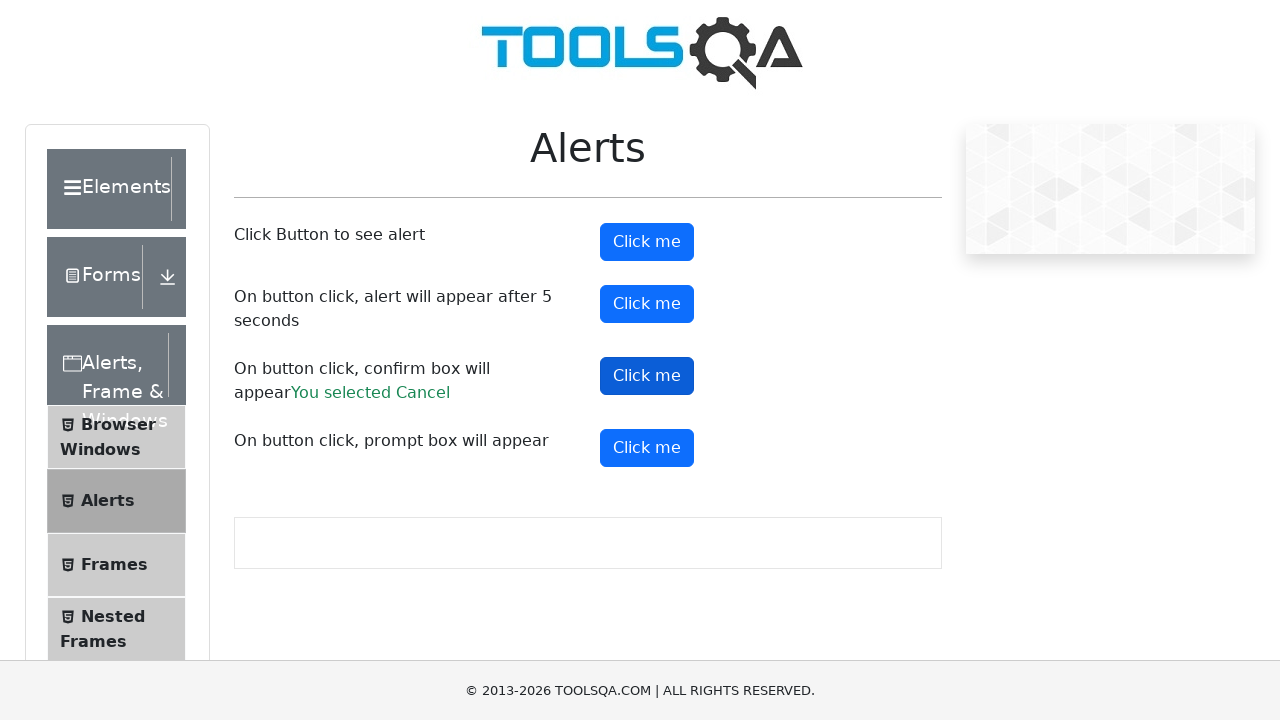

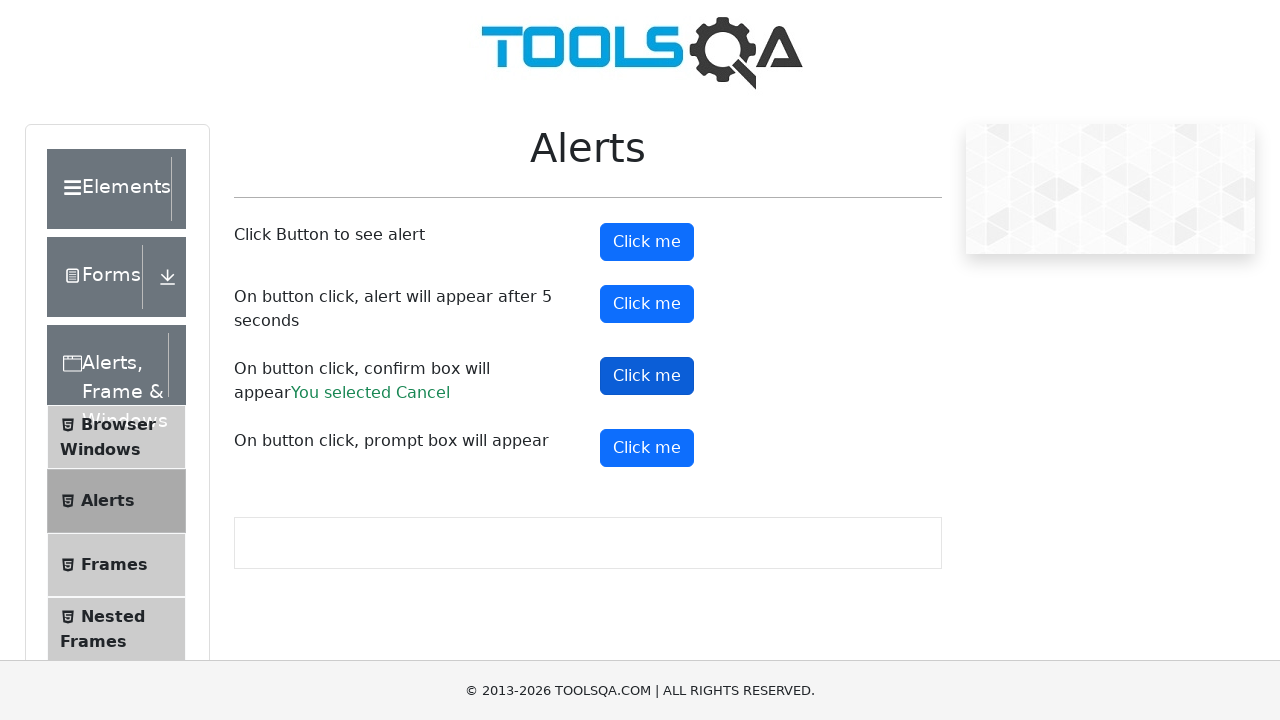